Tests successful user registration on OpenCart demo site by filling out the registration form with unique user details and verifying the success message appears.

Starting URL: https://demo-opencart.ru/index.php?route=common/home

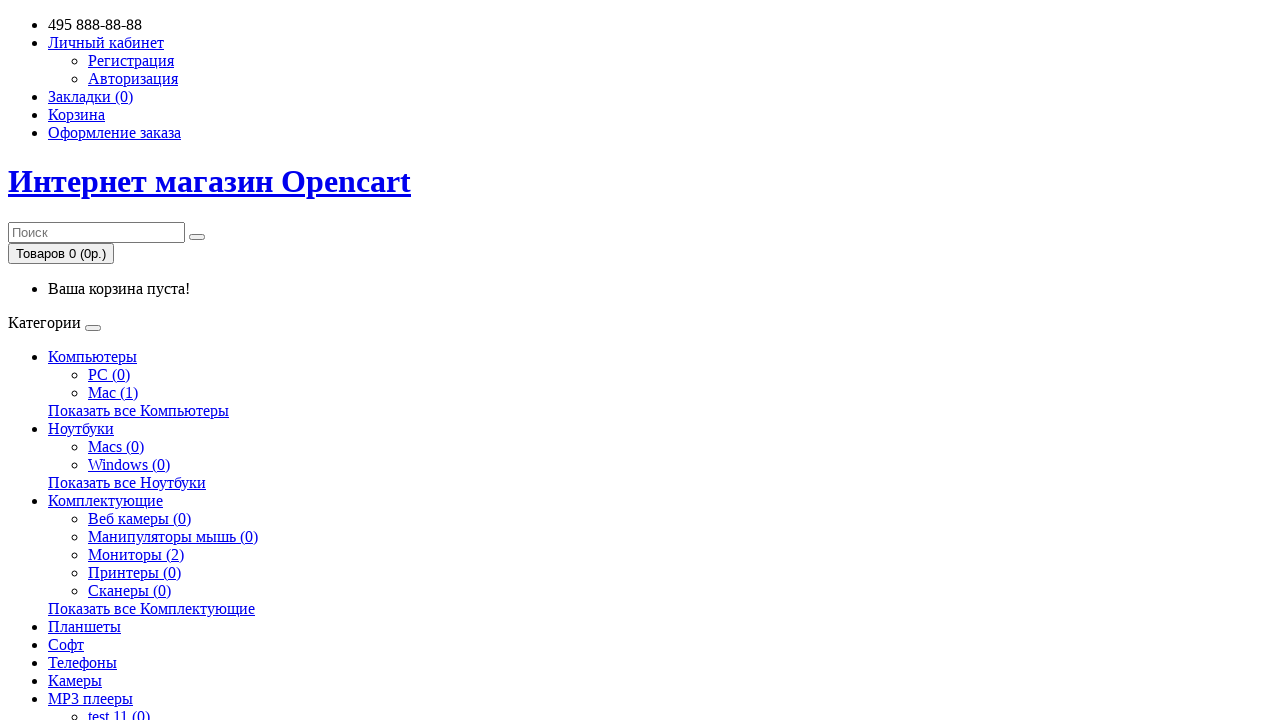

Clicked on 'Личный кабинет' (Personal Account) link at (106, 42) on text=Личный кабинет
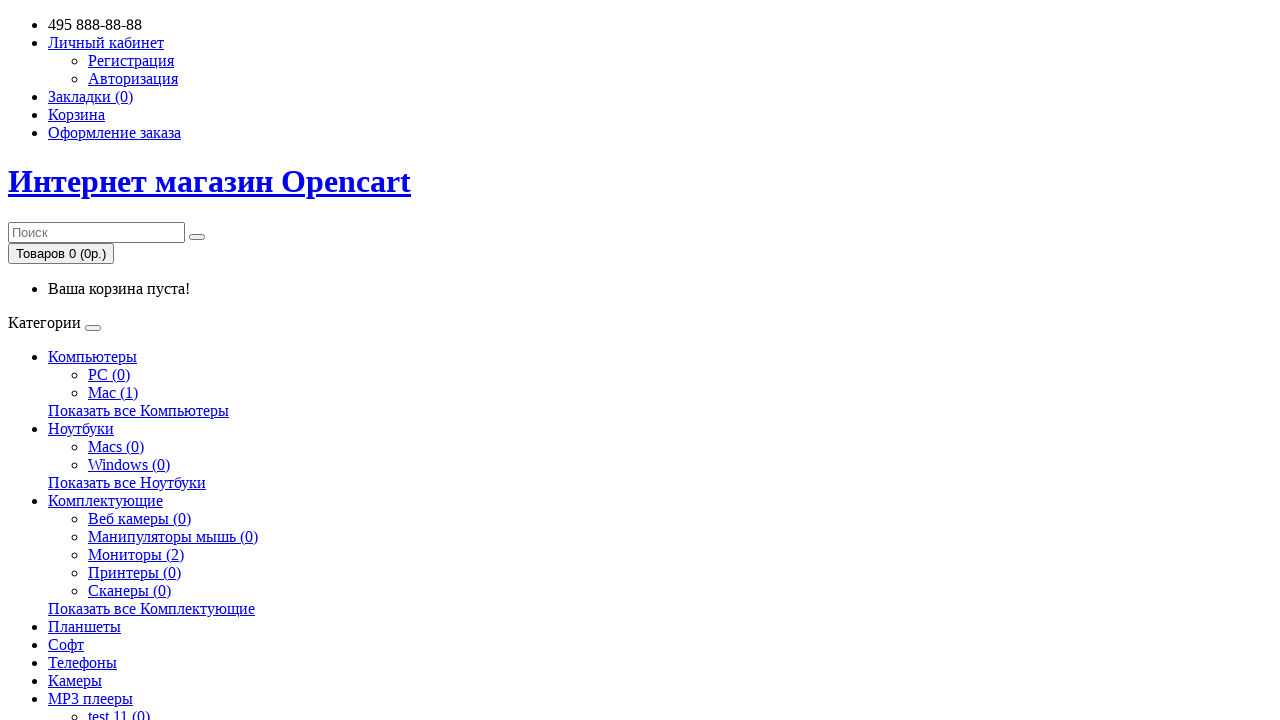

Clicked on 'Регистрация' (Registration) link at (131, 60) on text=Регистрация
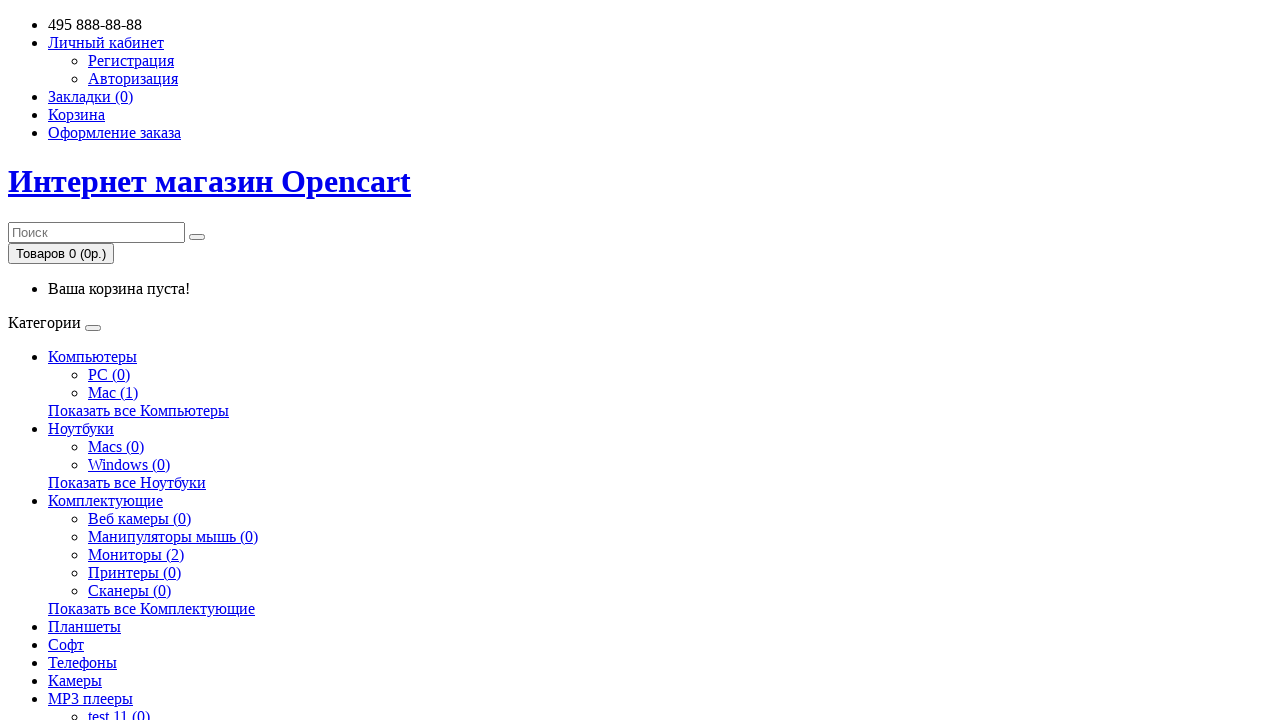

Generated unique email: testuser1958ca8423@example.com
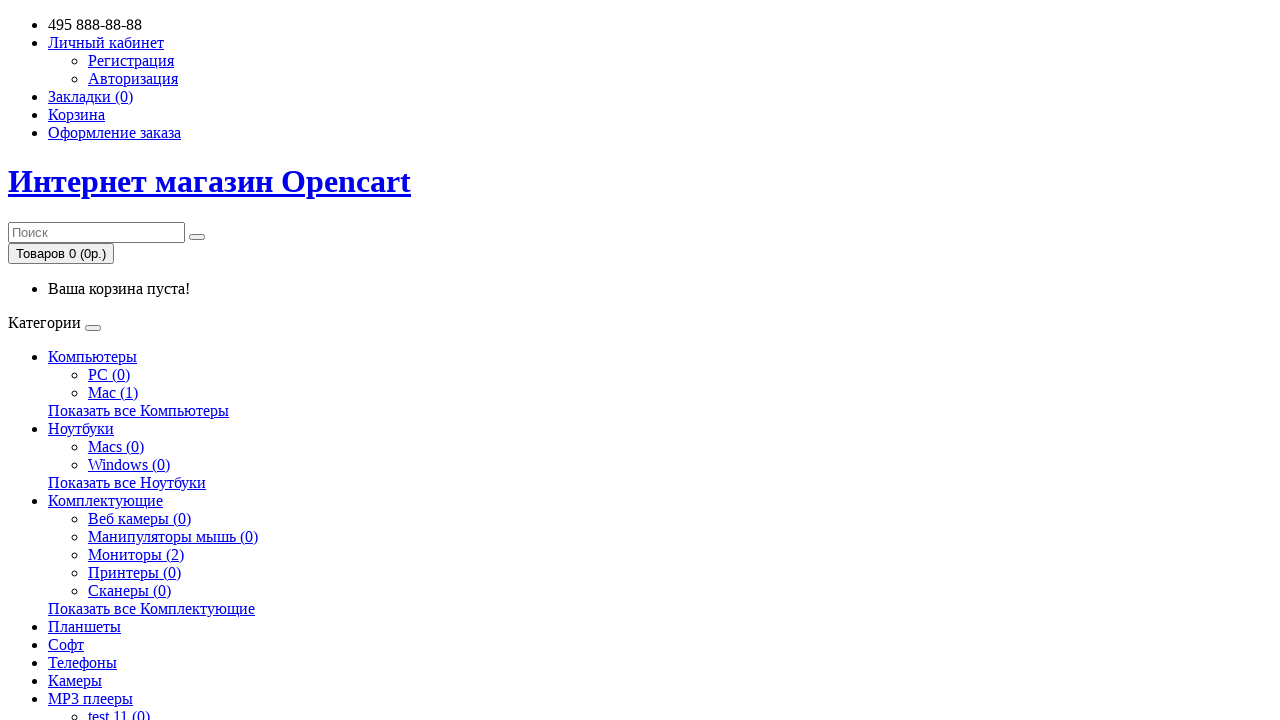

Filled in first name 'Mikhail' on #input-firstname
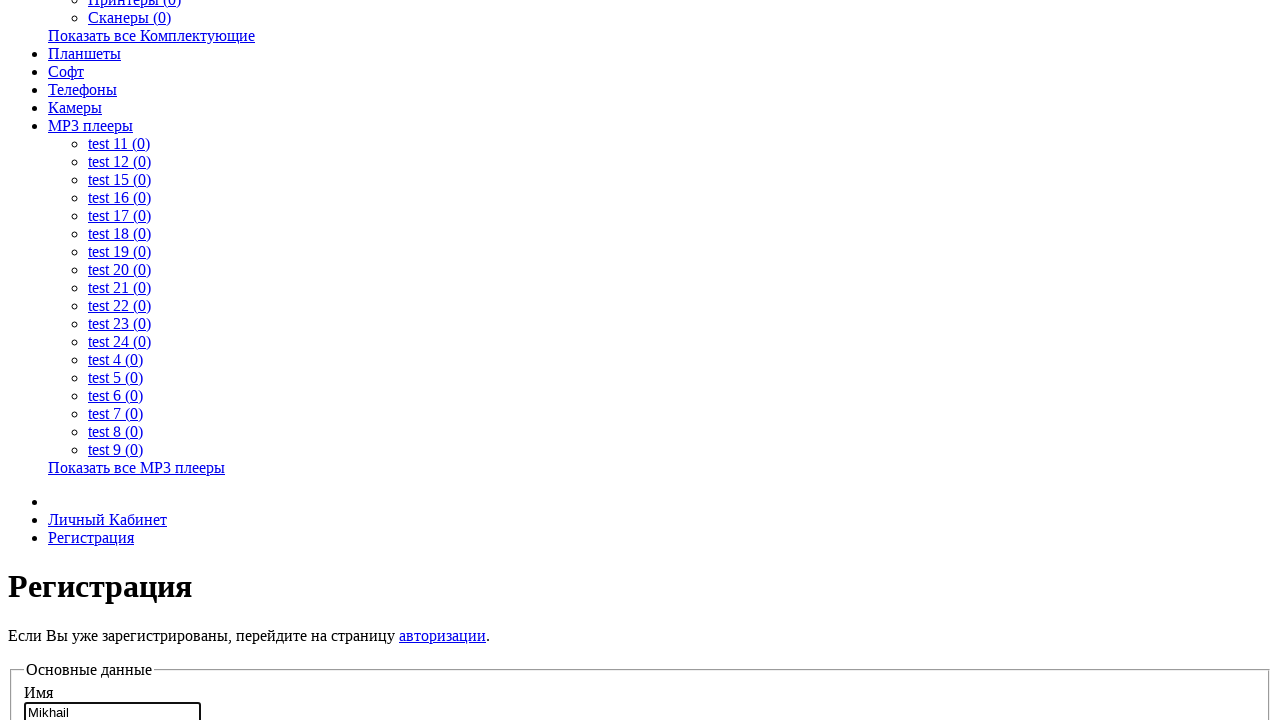

Filled in last name 'Petrov' on #input-lastname
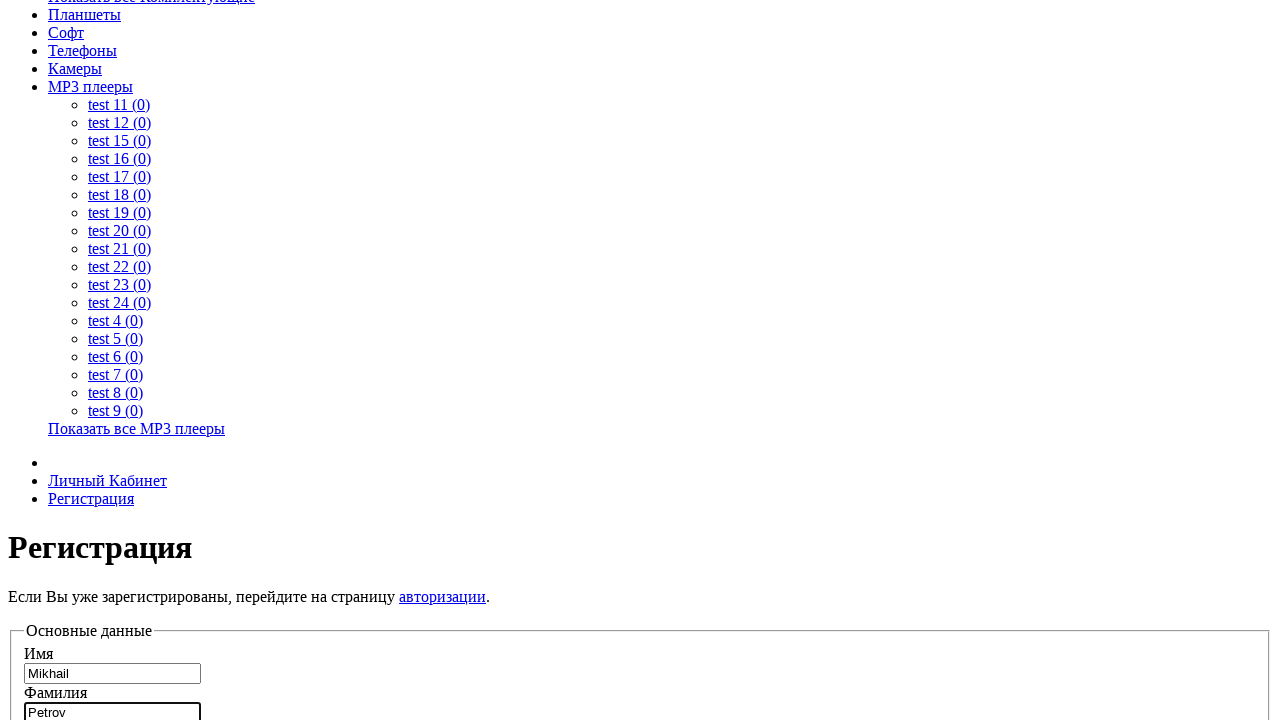

Filled in email 'testuser1958ca8423@example.com' on #input-email
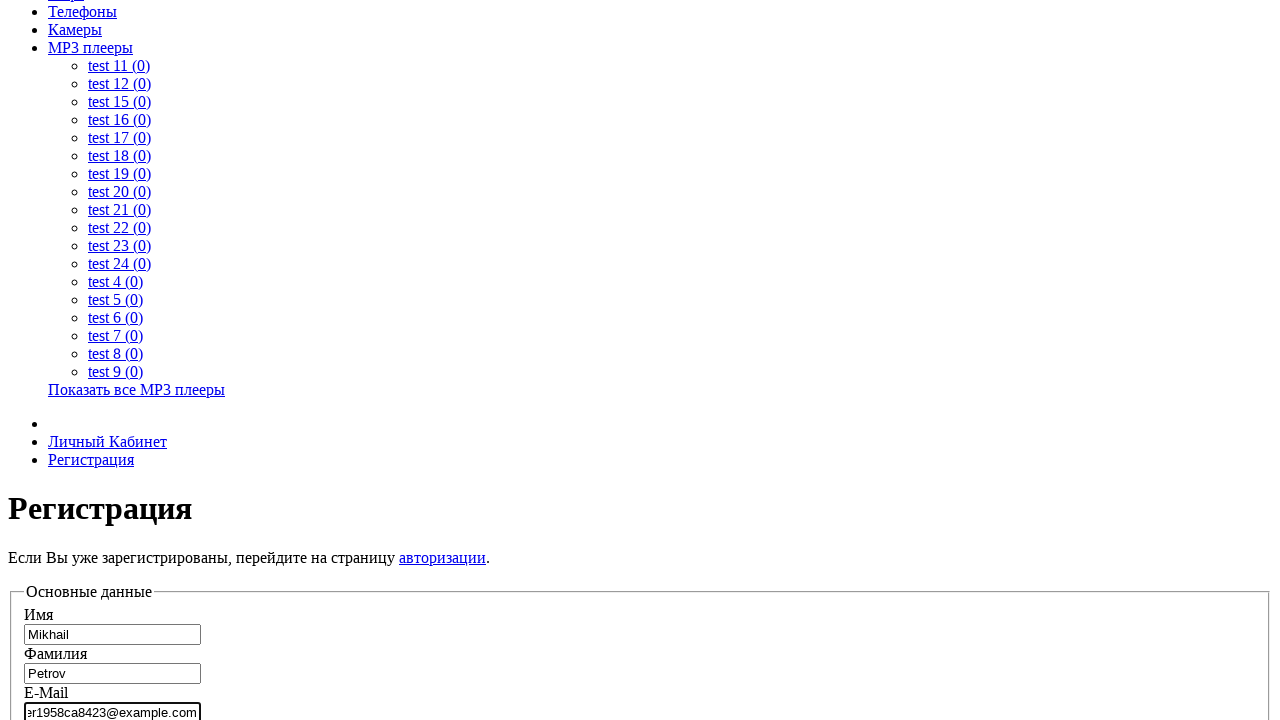

Filled in telephone '89123456789' on #input-telephone
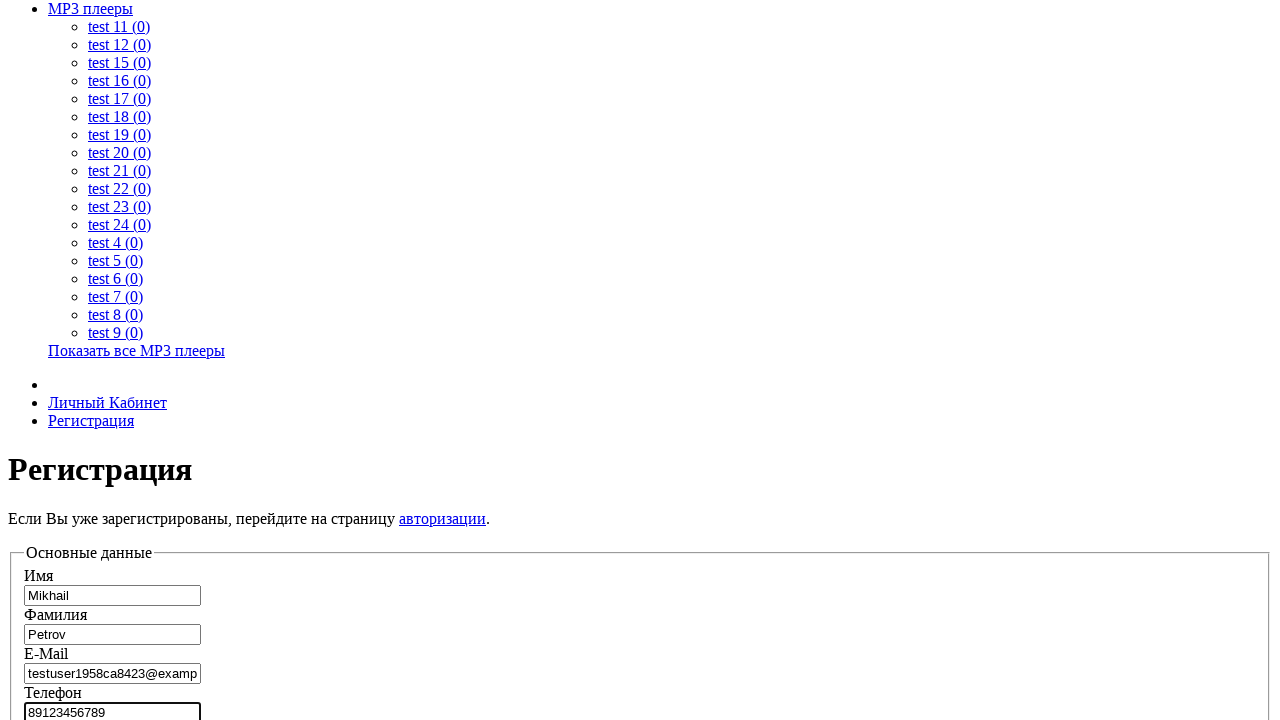

Filled in password on #input-password
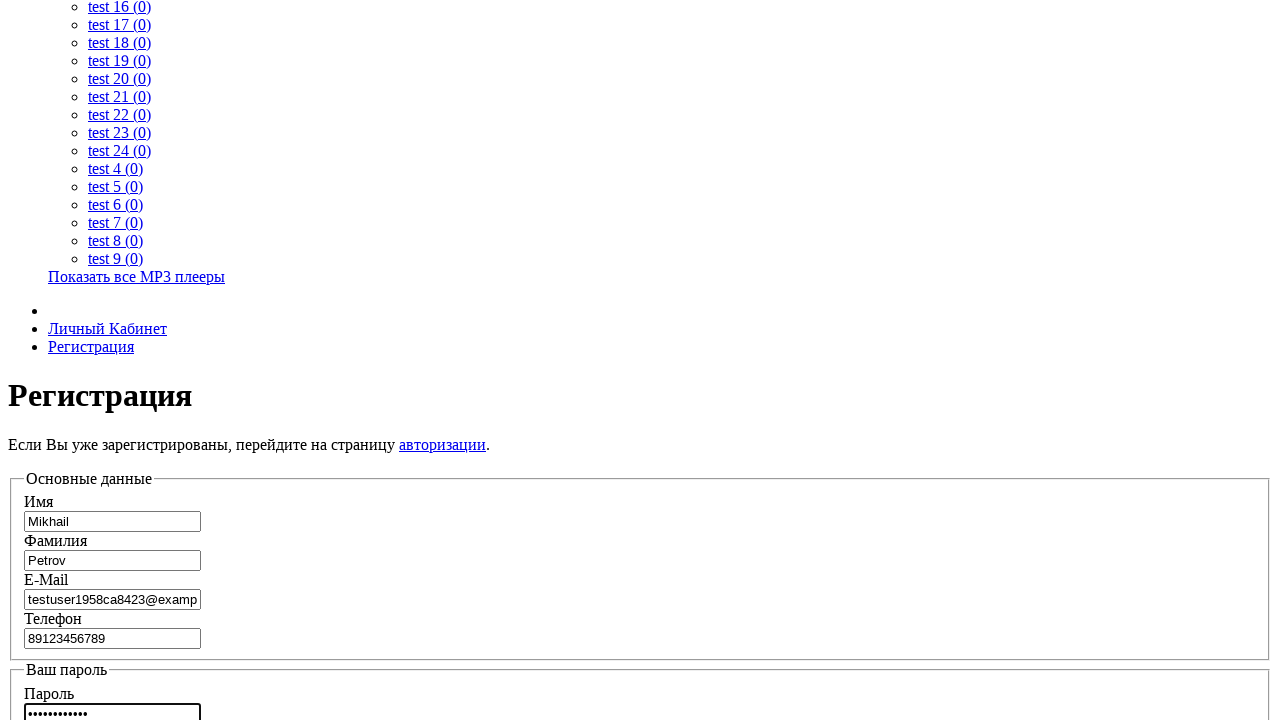

Filled in password confirmation on #input-confirm
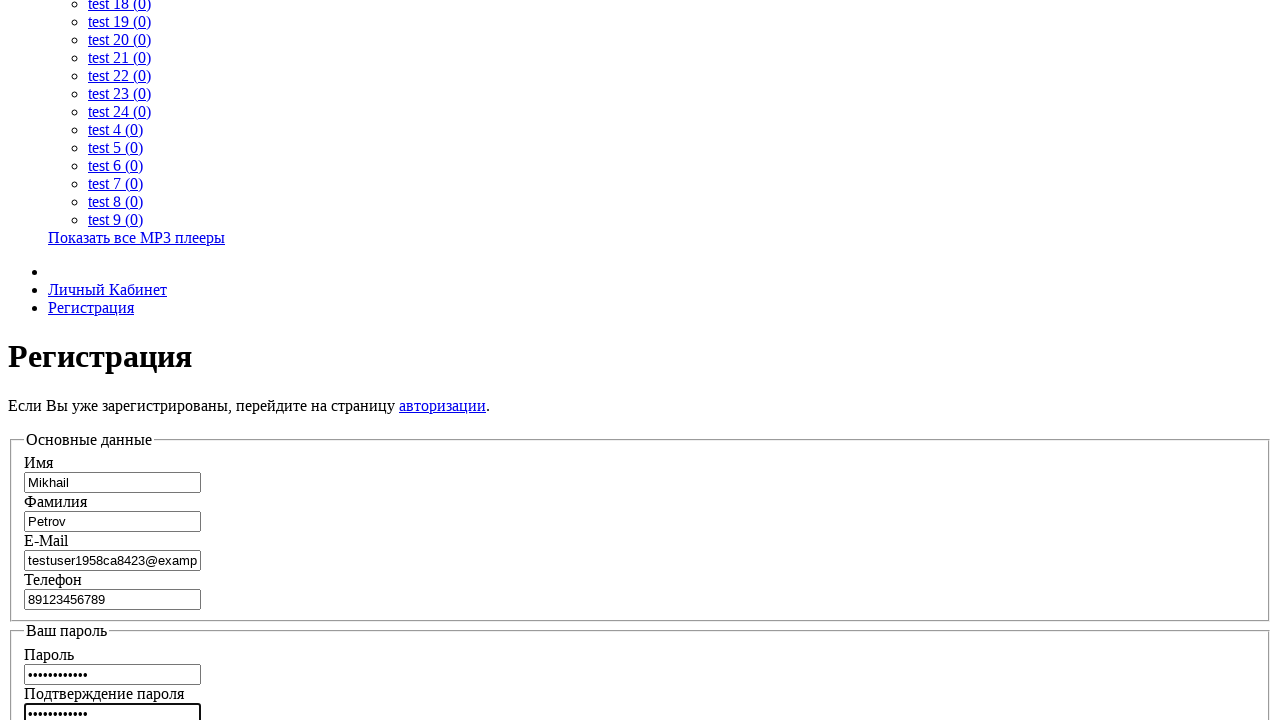

Clicked agree checkbox at (438, 360) on input[name='agree']
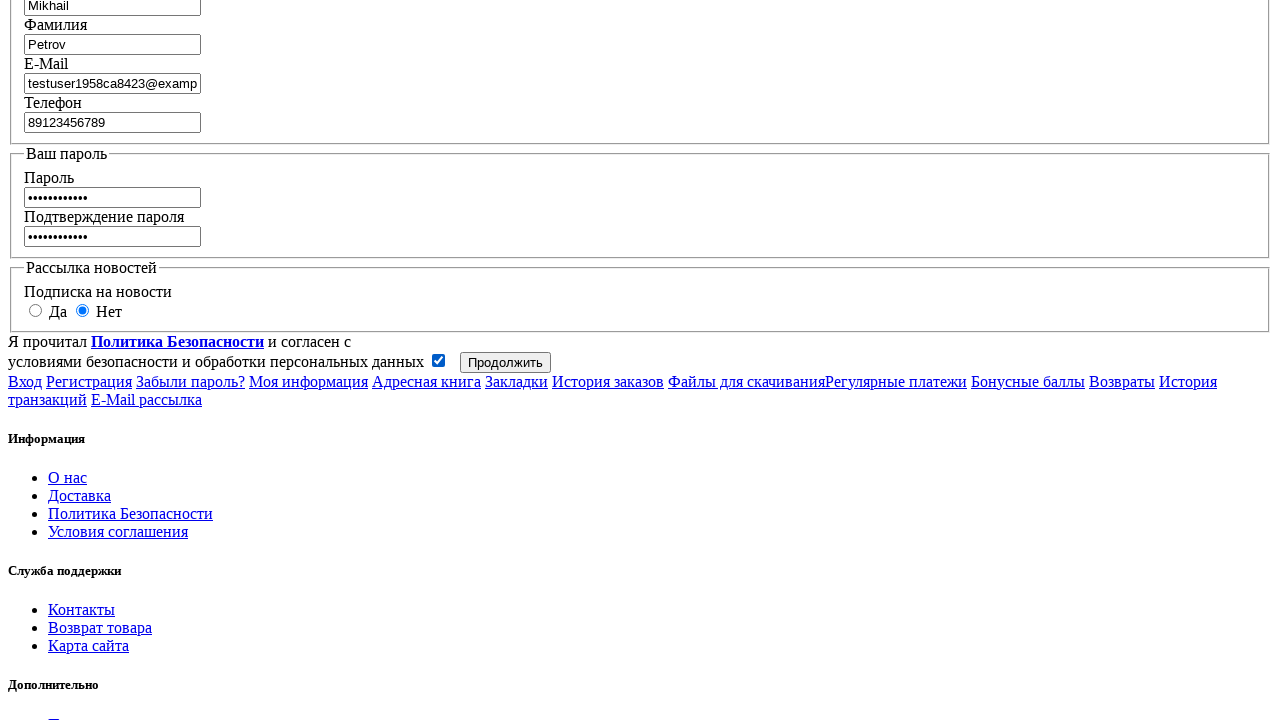

Clicked submit button to register at (506, 362) on input.btn.btn-primary
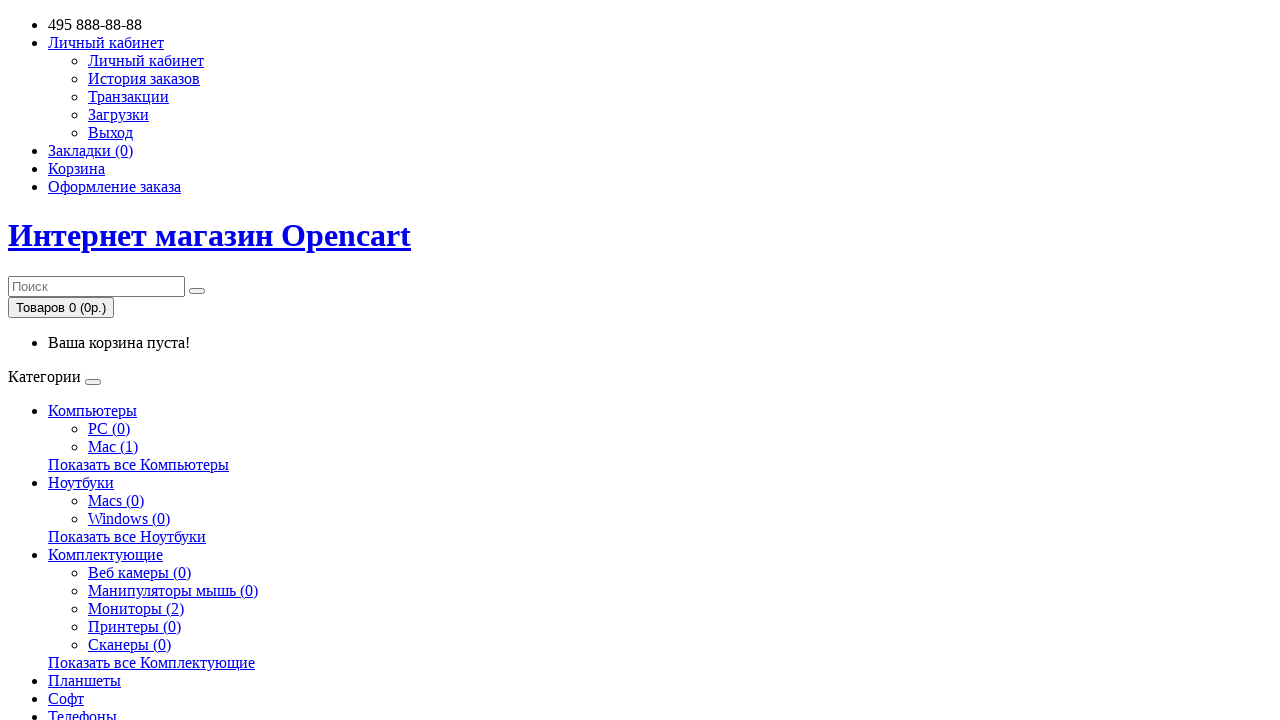

Success message 'Поздравляем' (Congratulations) appeared - registration completed successfully
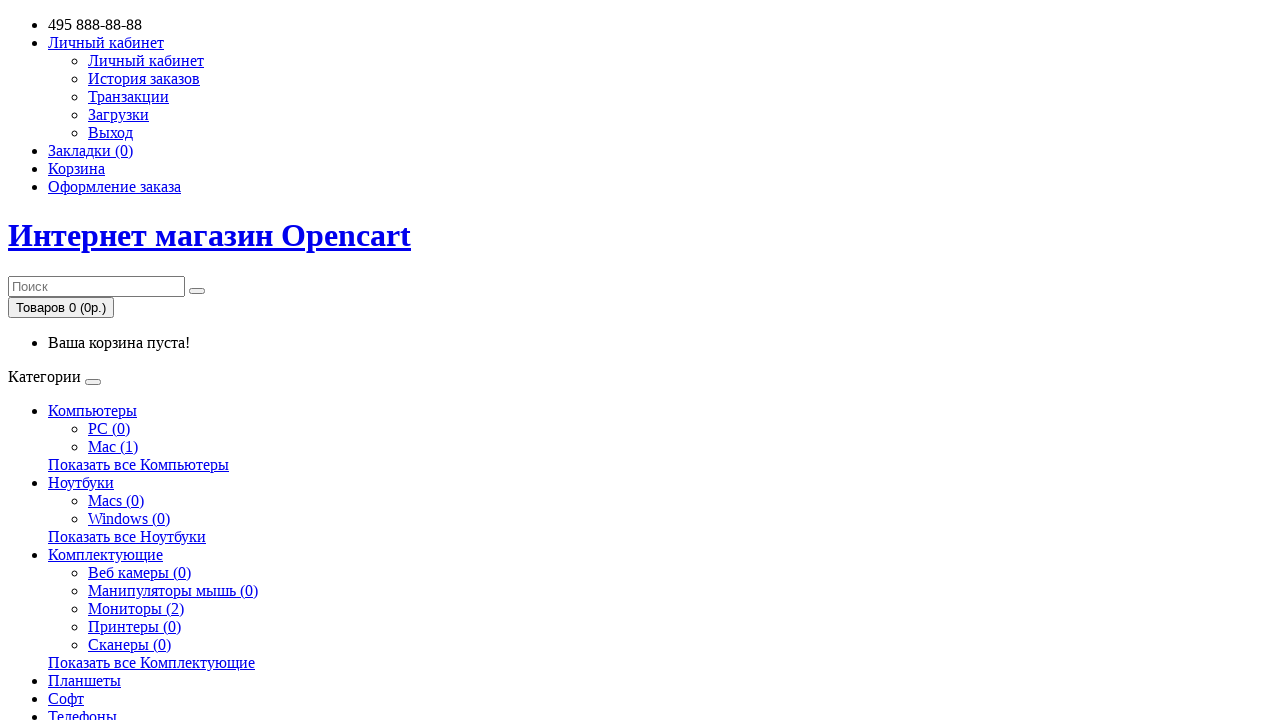

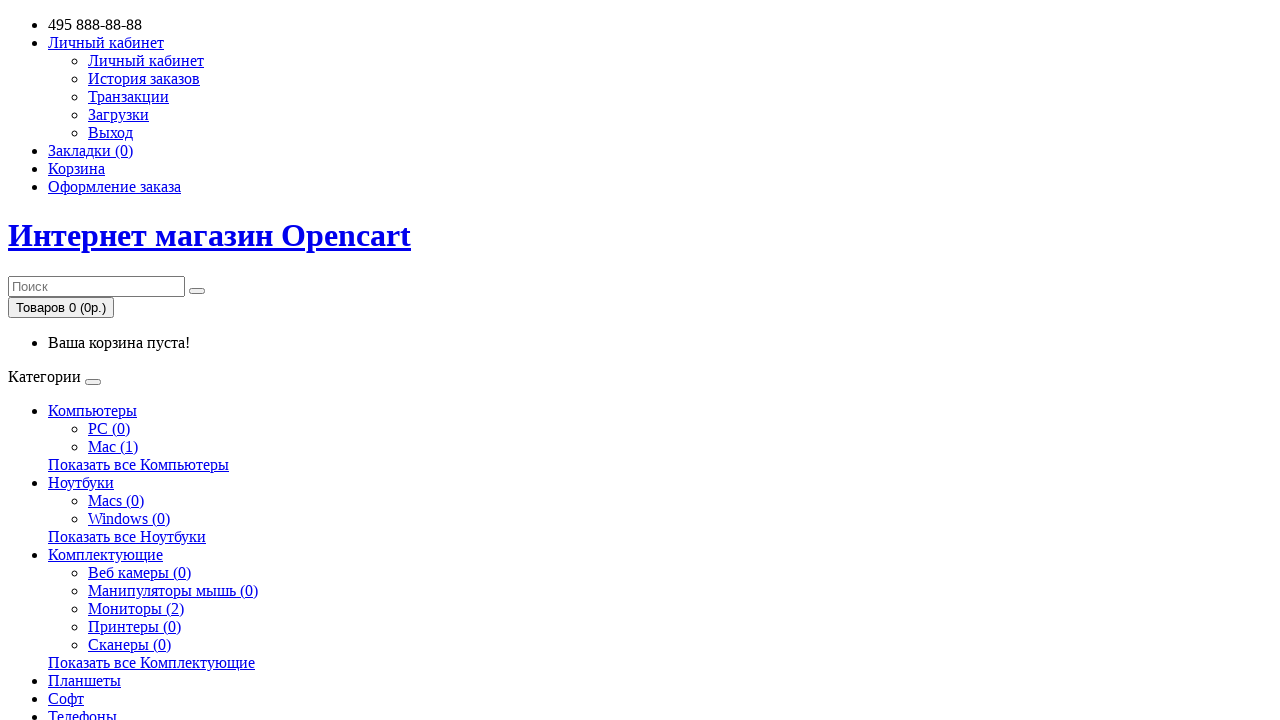